Tests table sorting functionality and pagination by clicking on table header to sort, verifying the sort order, and then searching for a specific item across multiple pages

Starting URL: https://rahulshettyacademy.com/seleniumPractise/#/offers

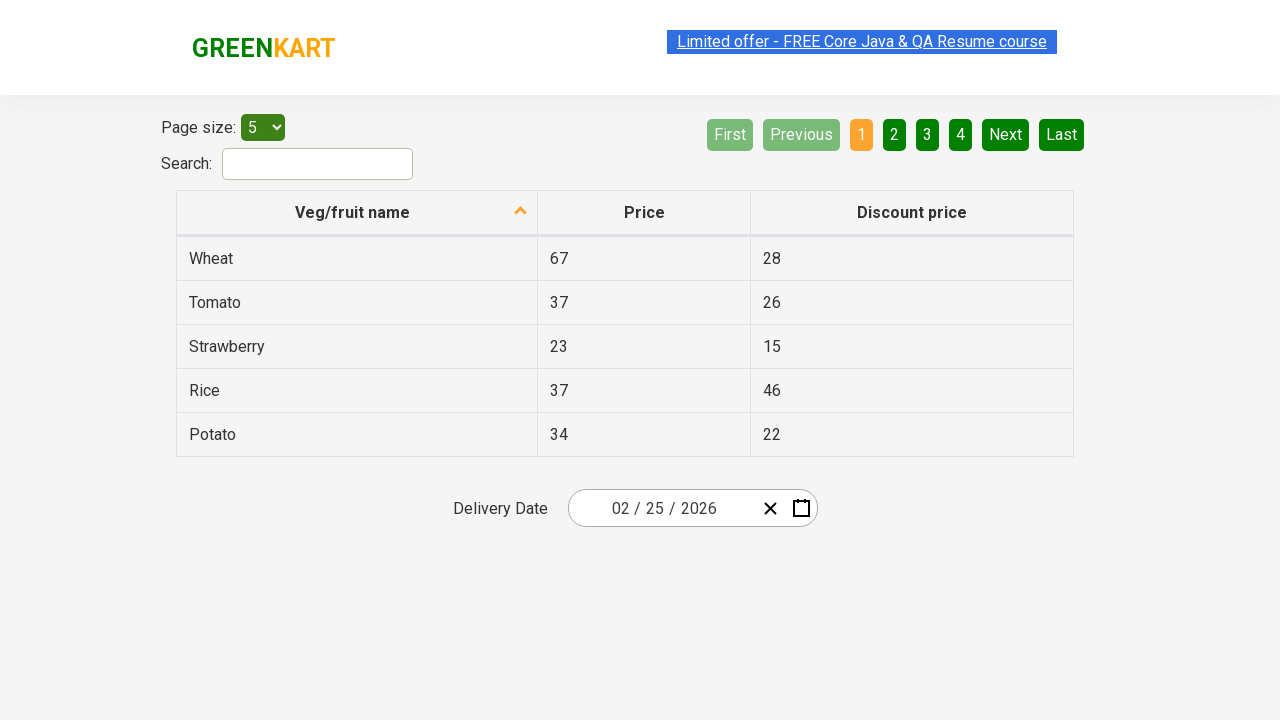

Clicked first column header to sort table at (357, 213) on xpath=//tr/th[1]
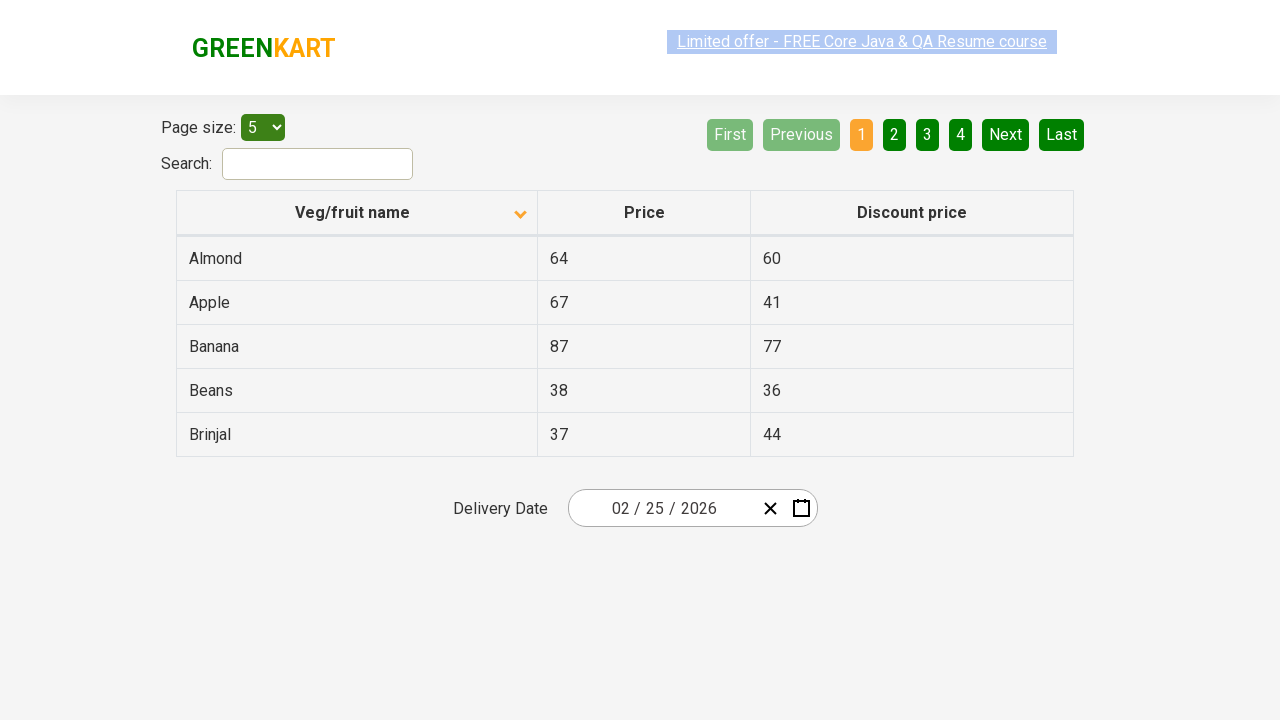

Retrieved all items from first column
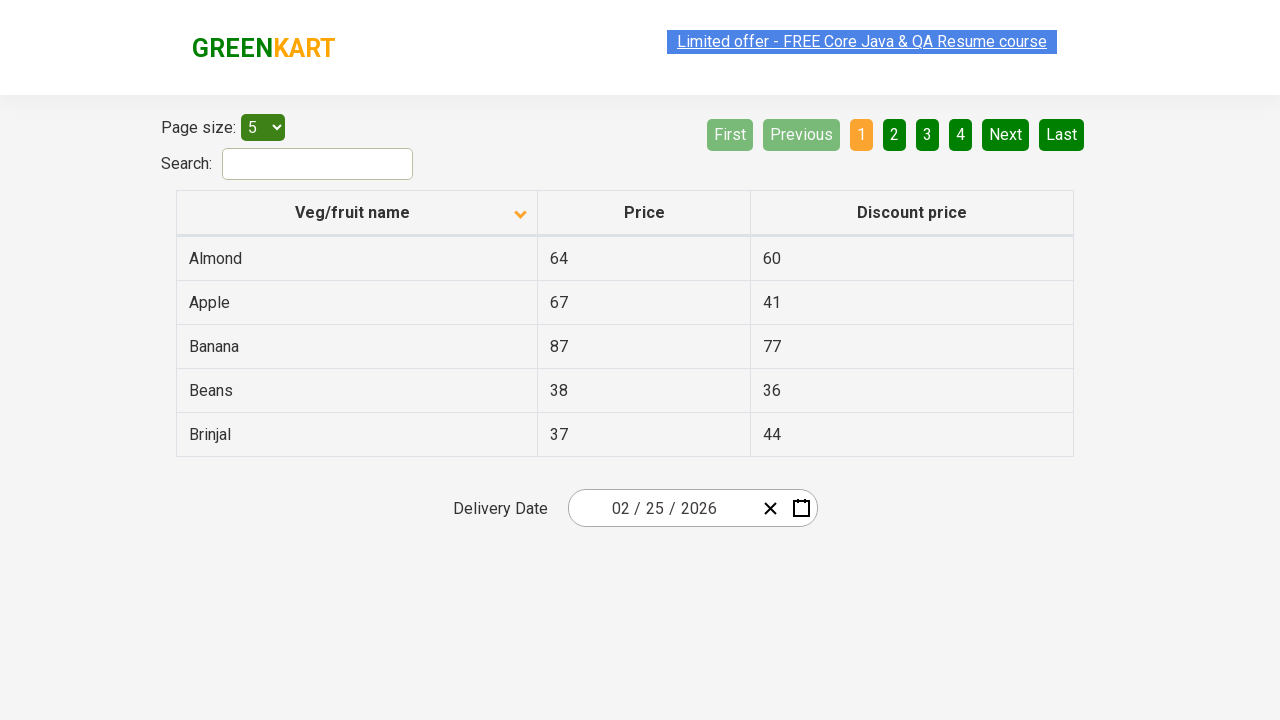

Extracted text content from all first column elements
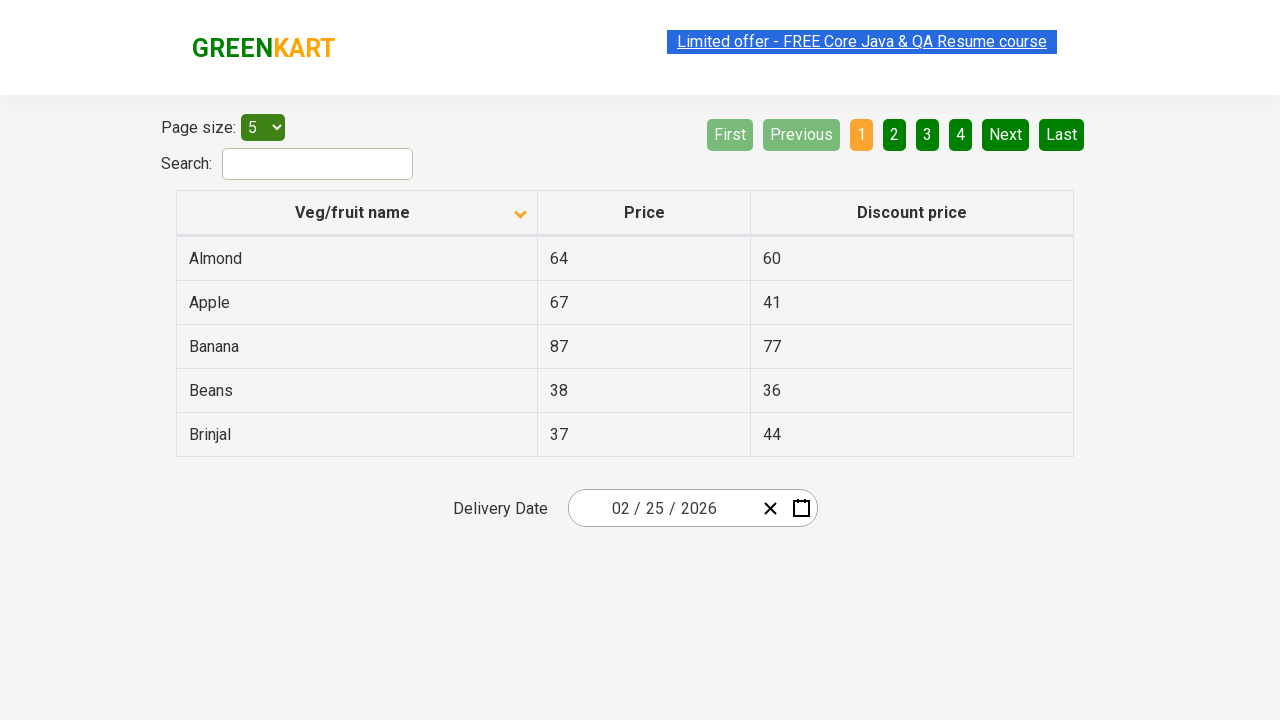

Verified table is sorted in ascending order
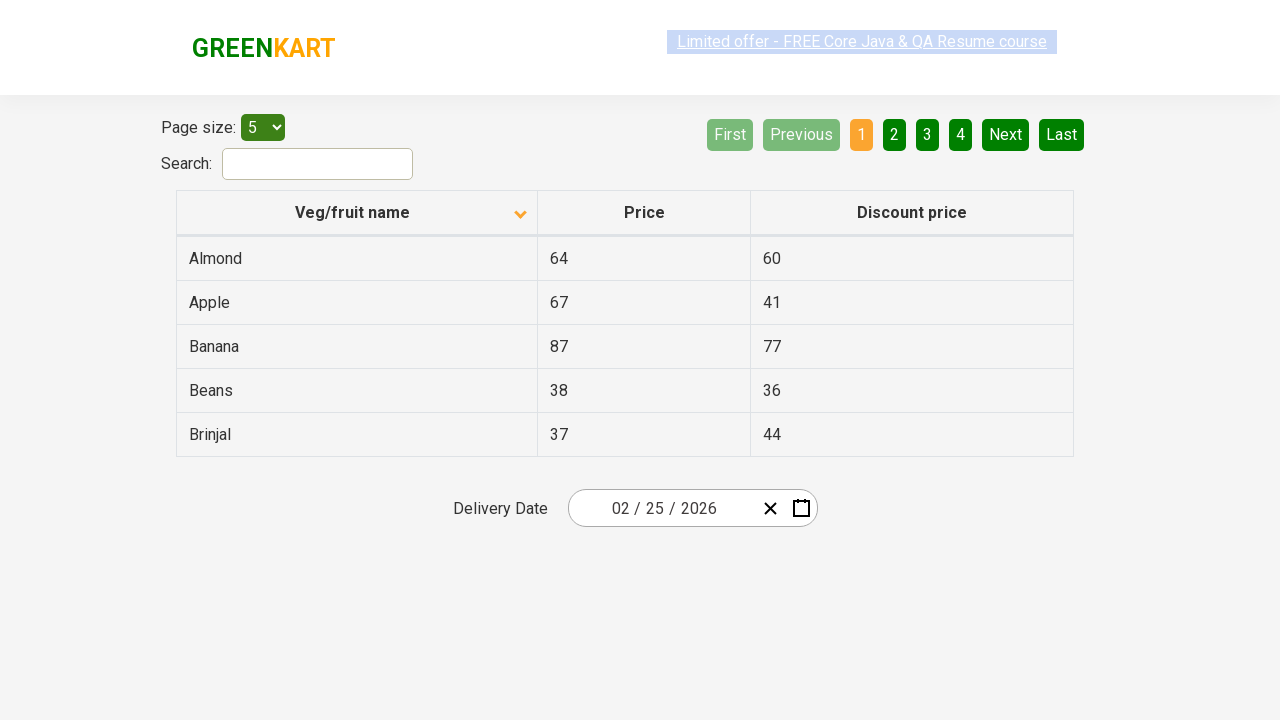

Retrieved vegetable names from current page
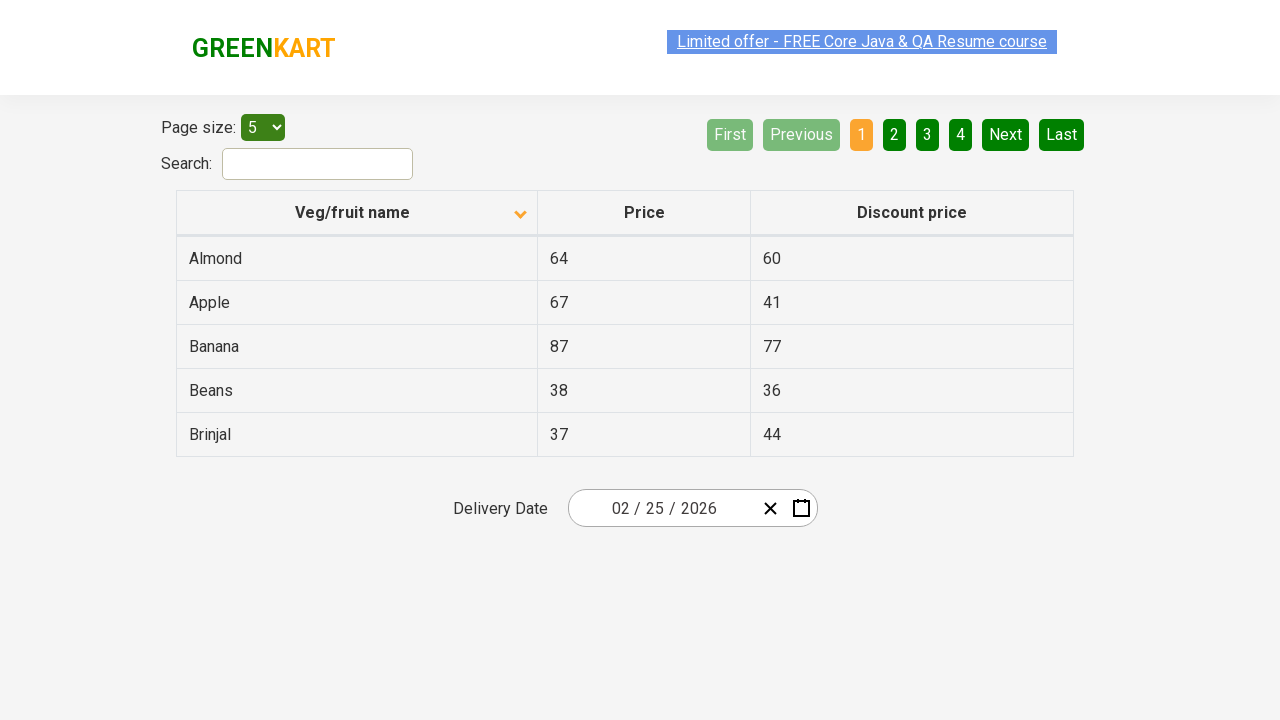

Clicked Next button to move to next page at (1006, 134) on [aria-label='Next']
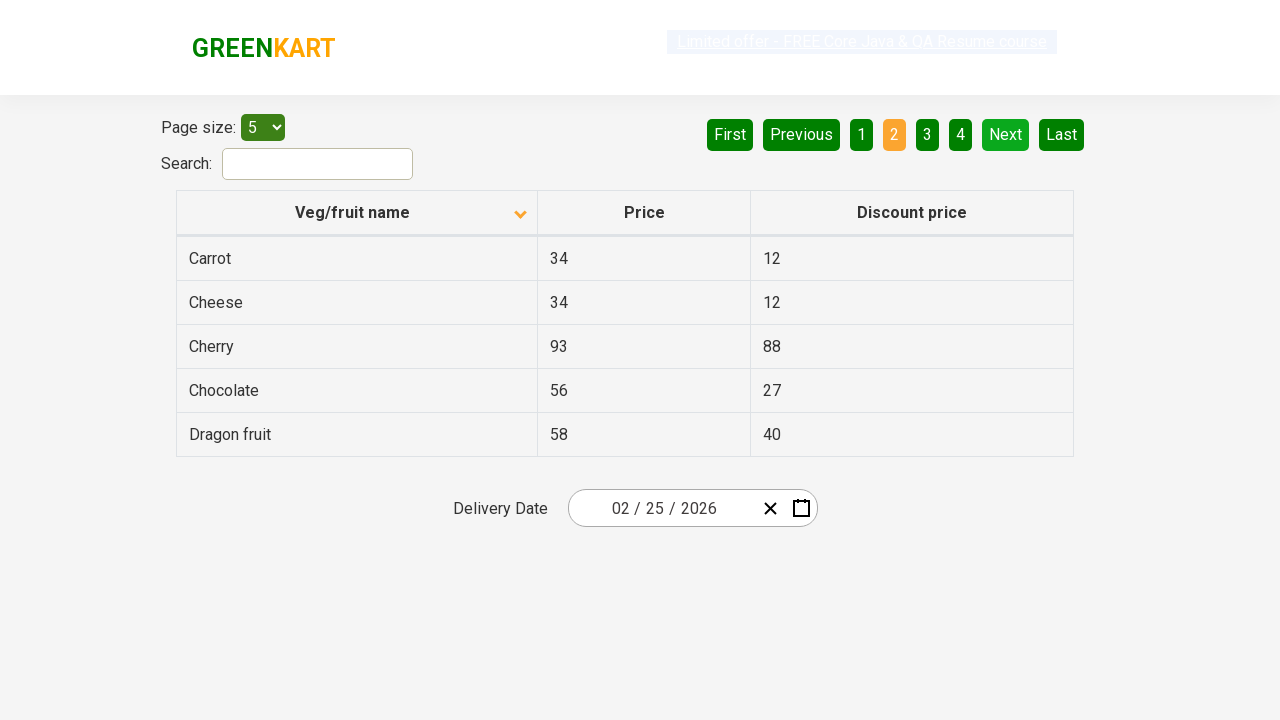

Retrieved vegetable names from current page
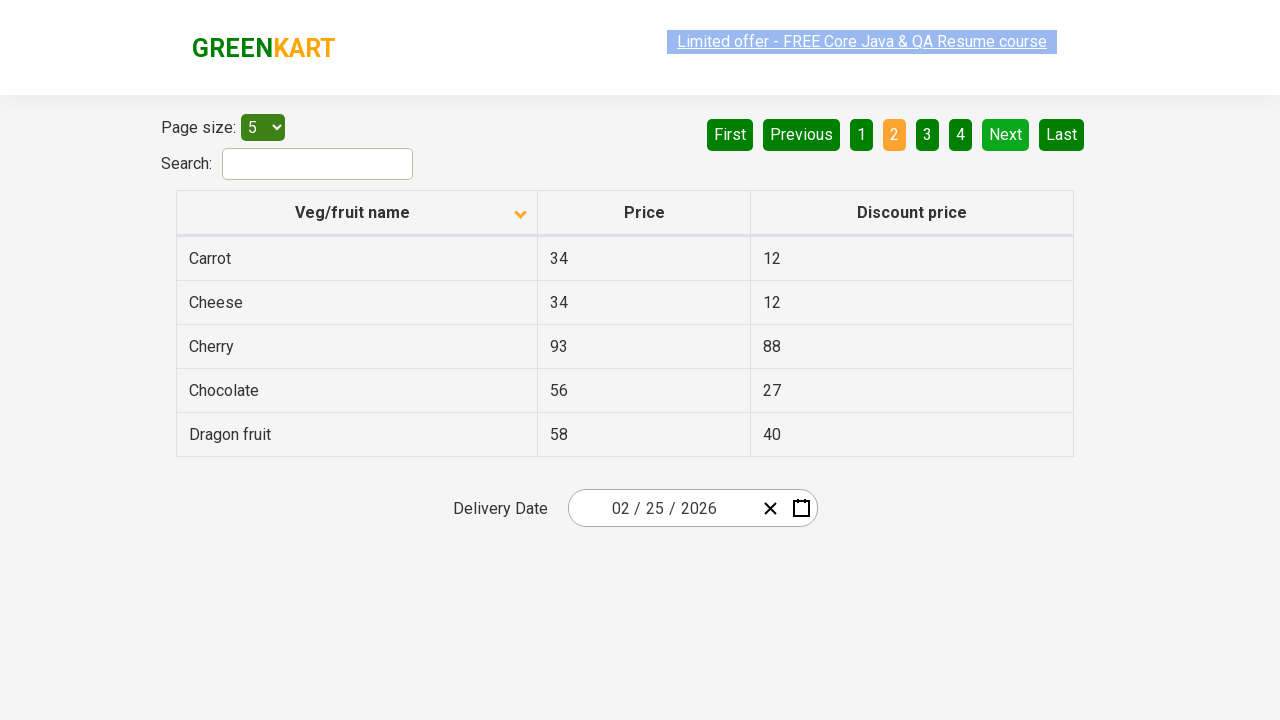

Clicked Next button to move to next page at (1006, 134) on [aria-label='Next']
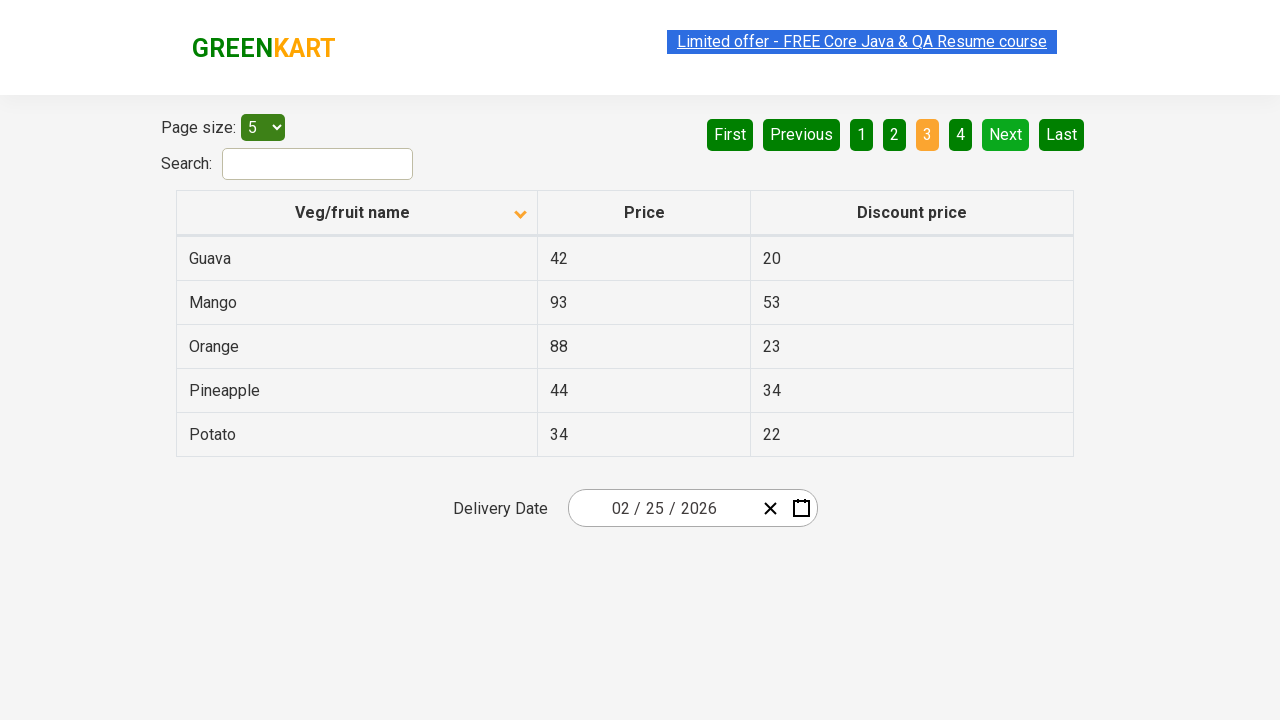

Retrieved vegetable names from current page
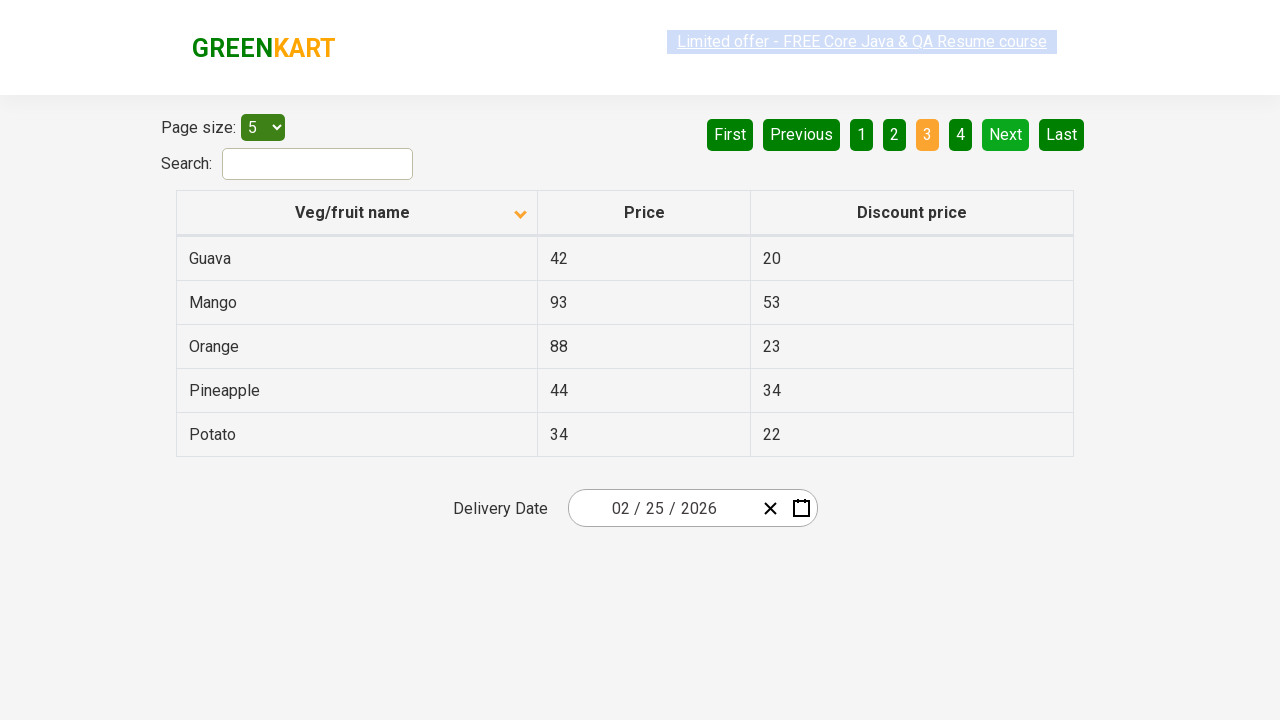

Clicked Next button to move to next page at (1006, 134) on [aria-label='Next']
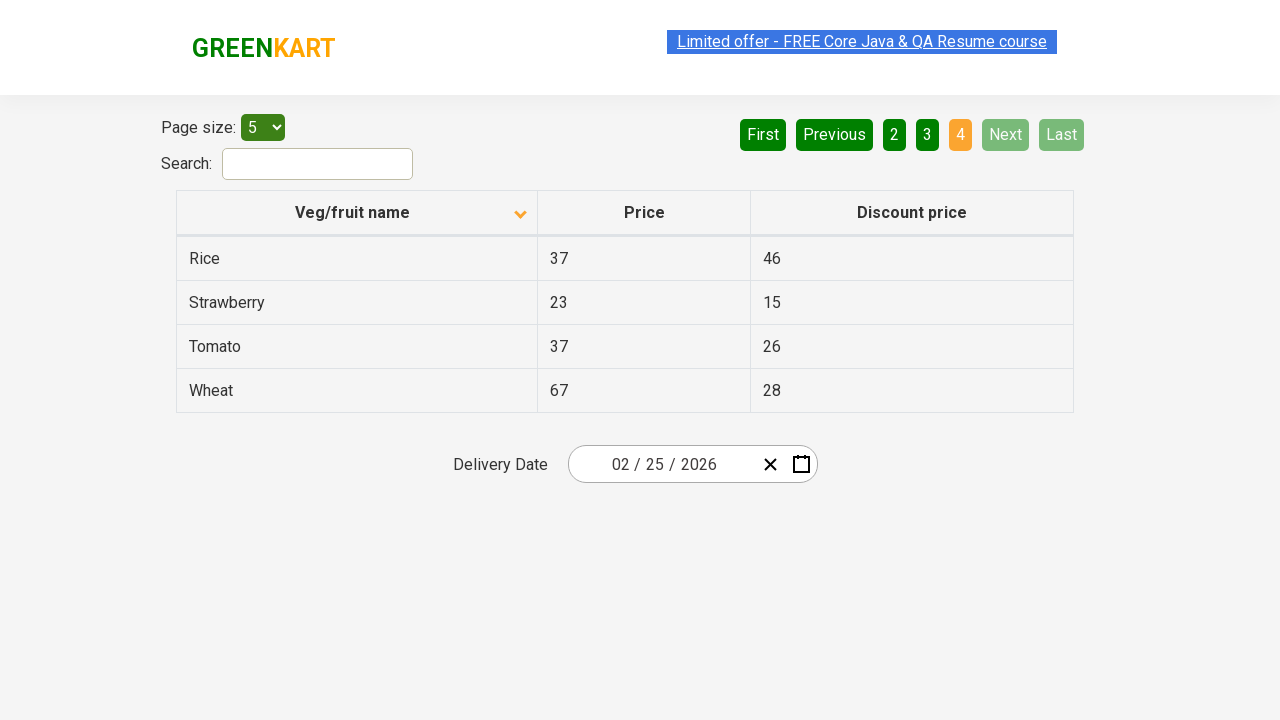

Retrieved vegetable names from current page
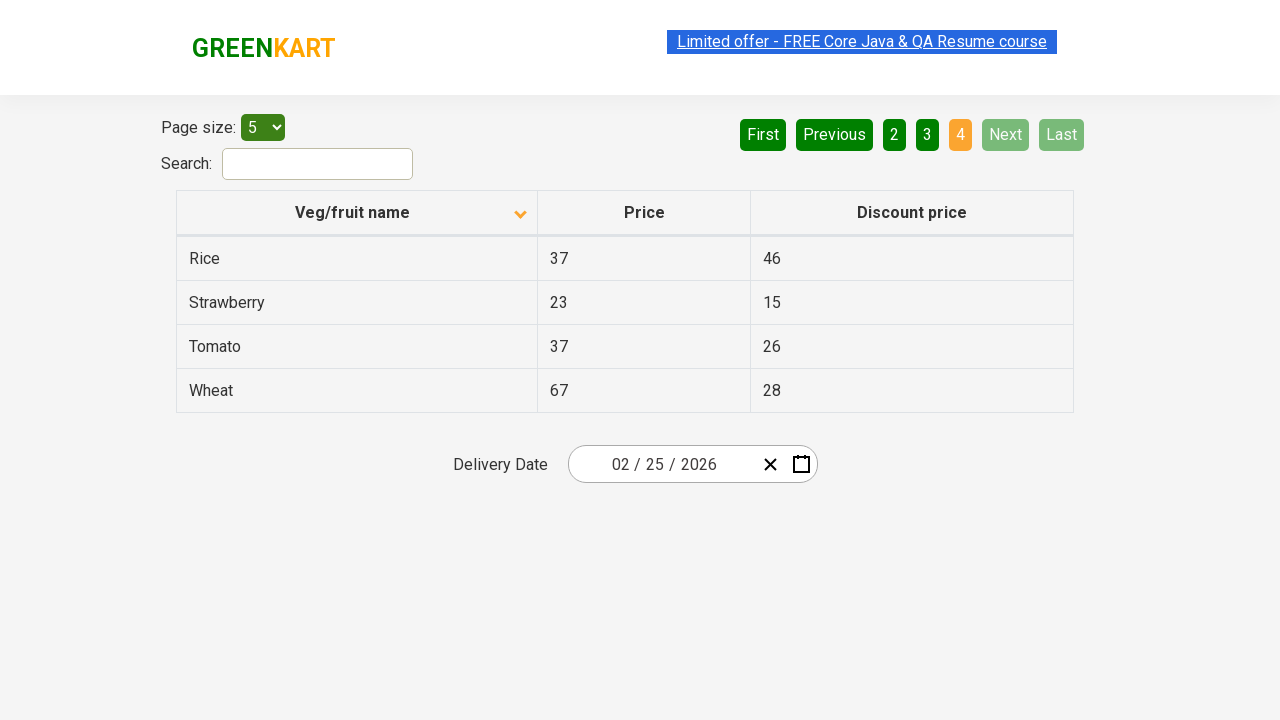

Found Rice on current page with price: 37
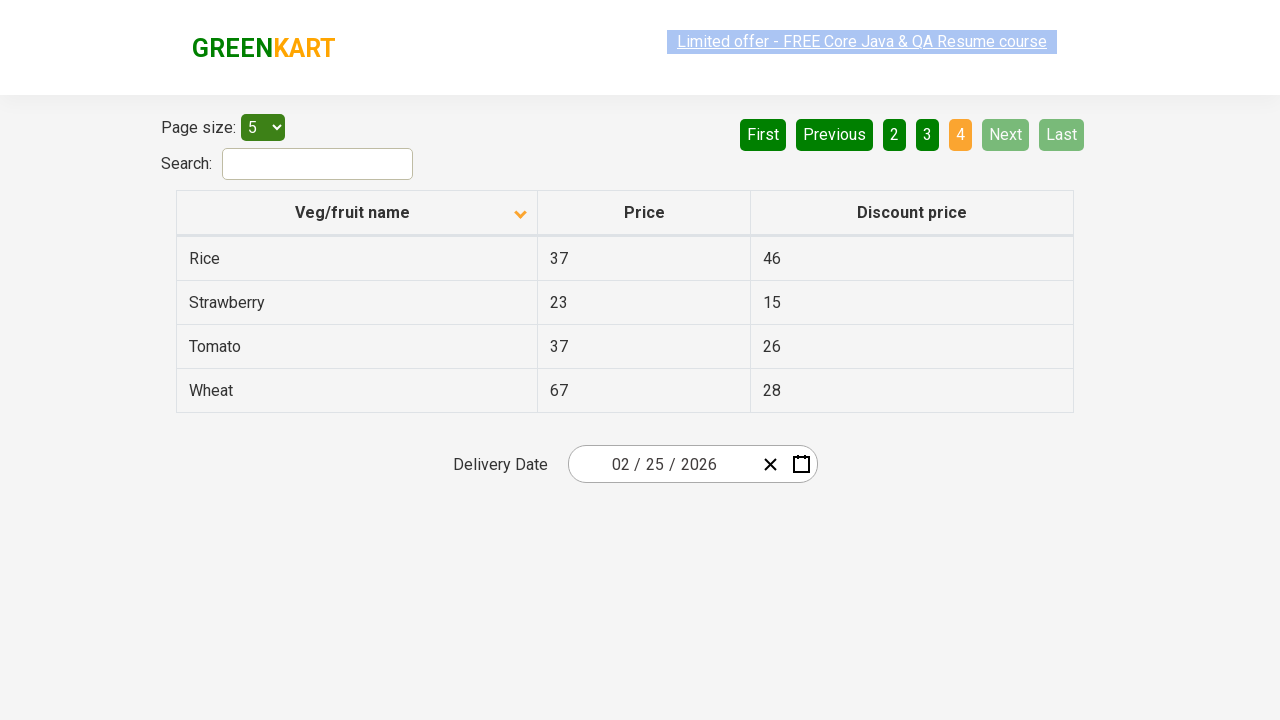

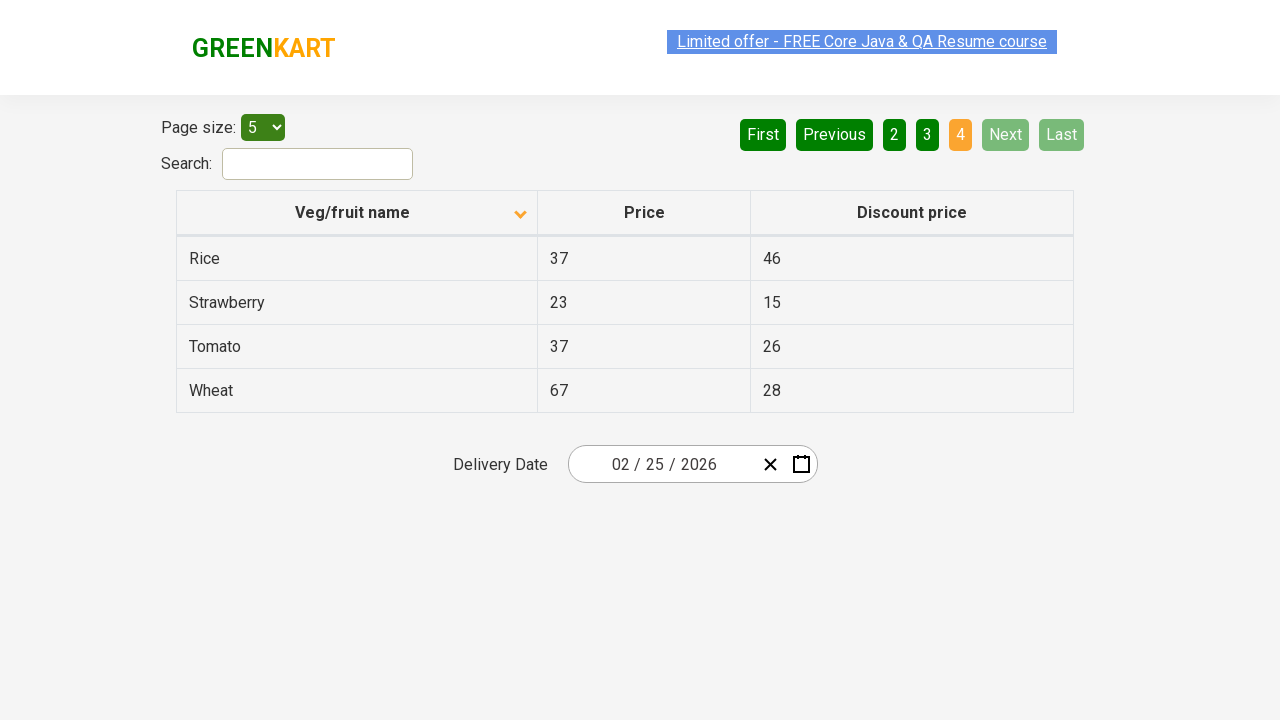